Navigates to INEGI's API indicators page, clicks on the "Constructor de Consultas" tab, interacts with an iframe to select a data bank and sector, and expands tree nodes to display indicator categories.

Starting URL: https://www.inegi.org.mx/servicios/api_indicadores.html#profile

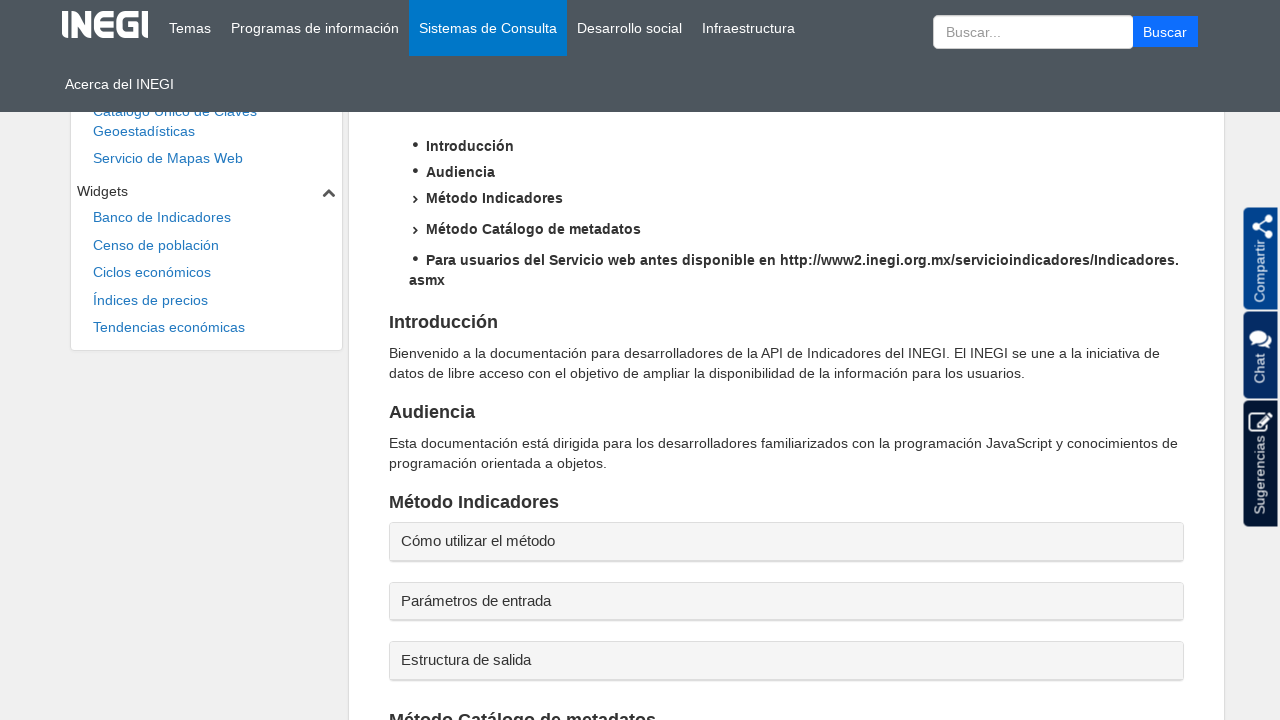

Waited for page to load (3.5 seconds)
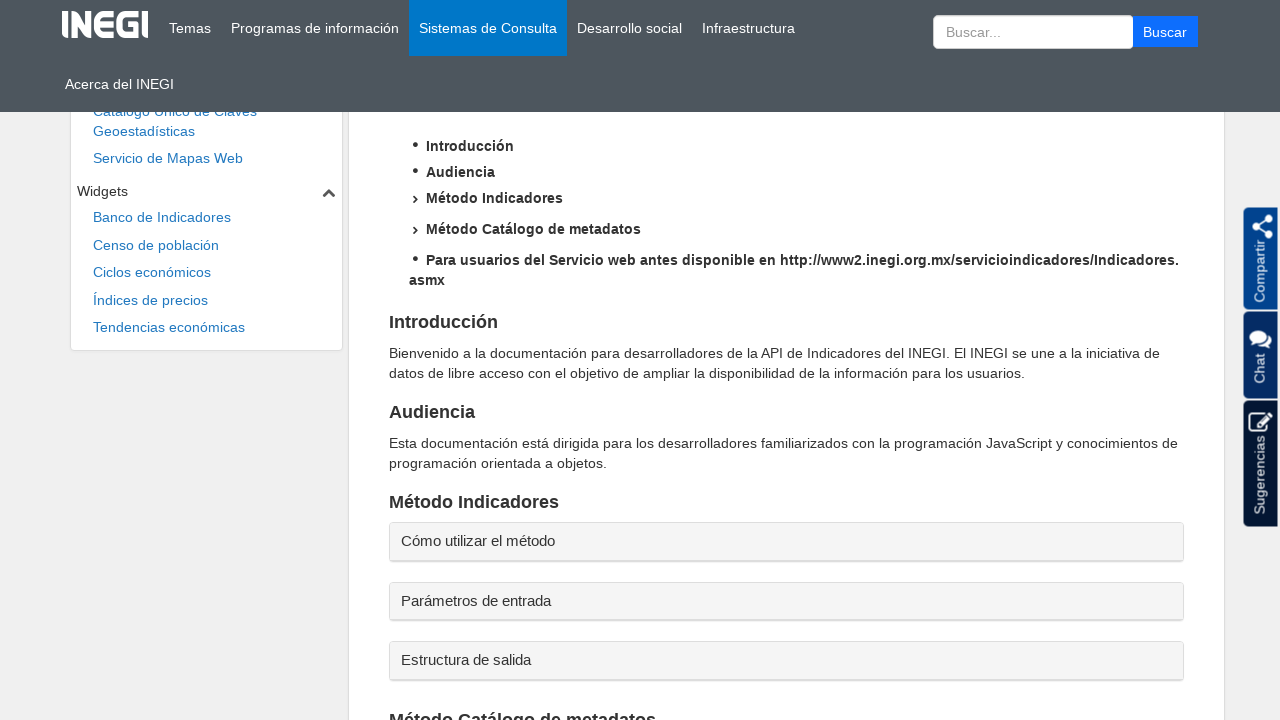

Constructor de Consultas tab selector is available
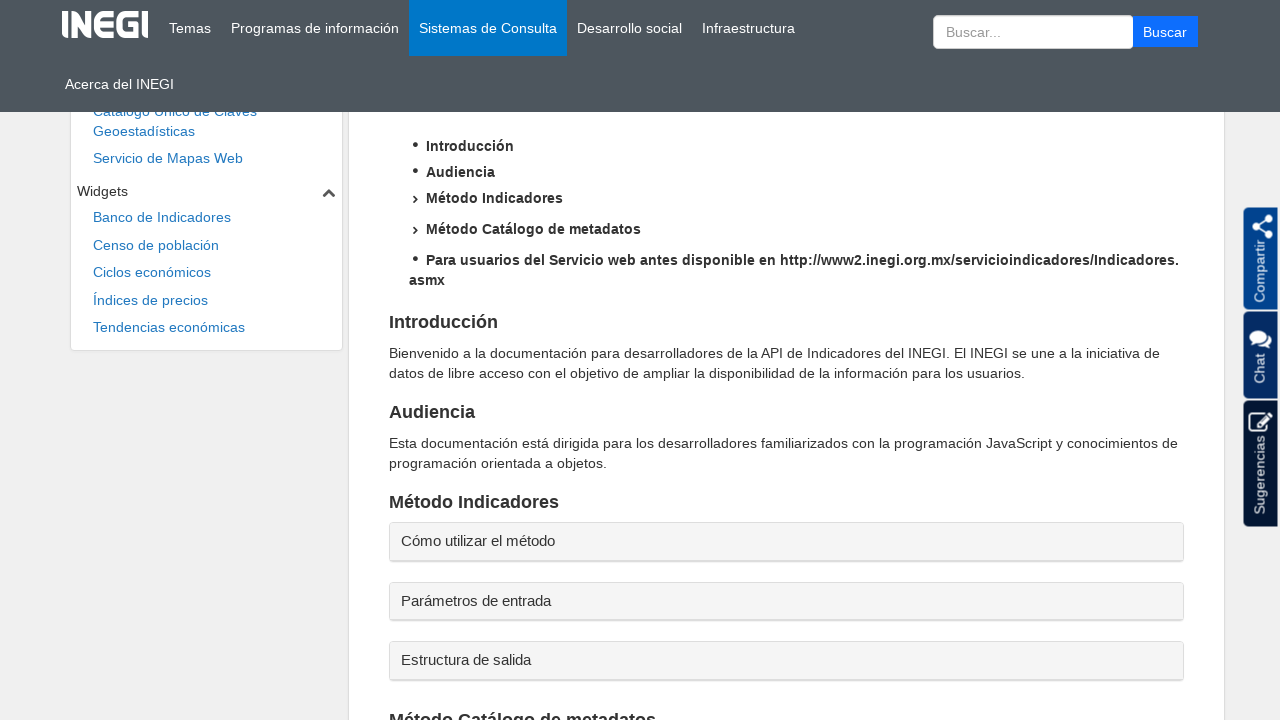

Waited before clicking Constructor de Consultas tab (3.5 seconds)
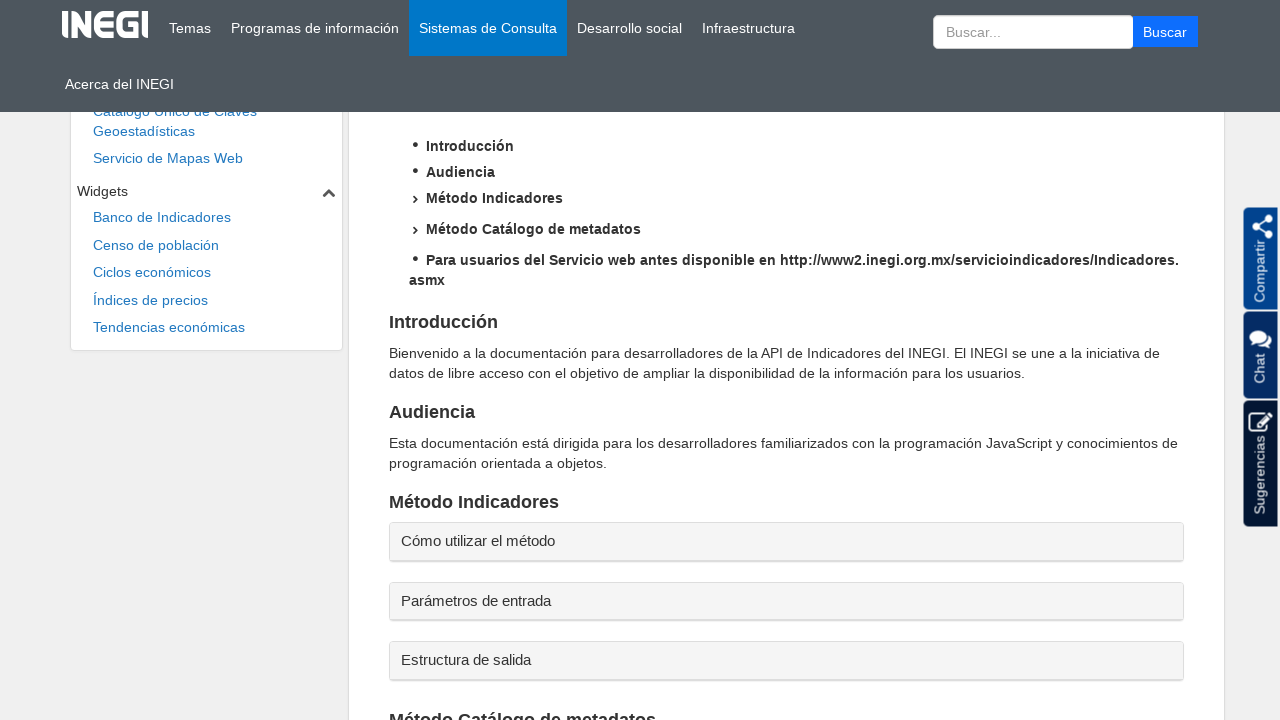

Clicked on Constructor de Consultas tab at (664, 362) on a[aria-controls='messages']
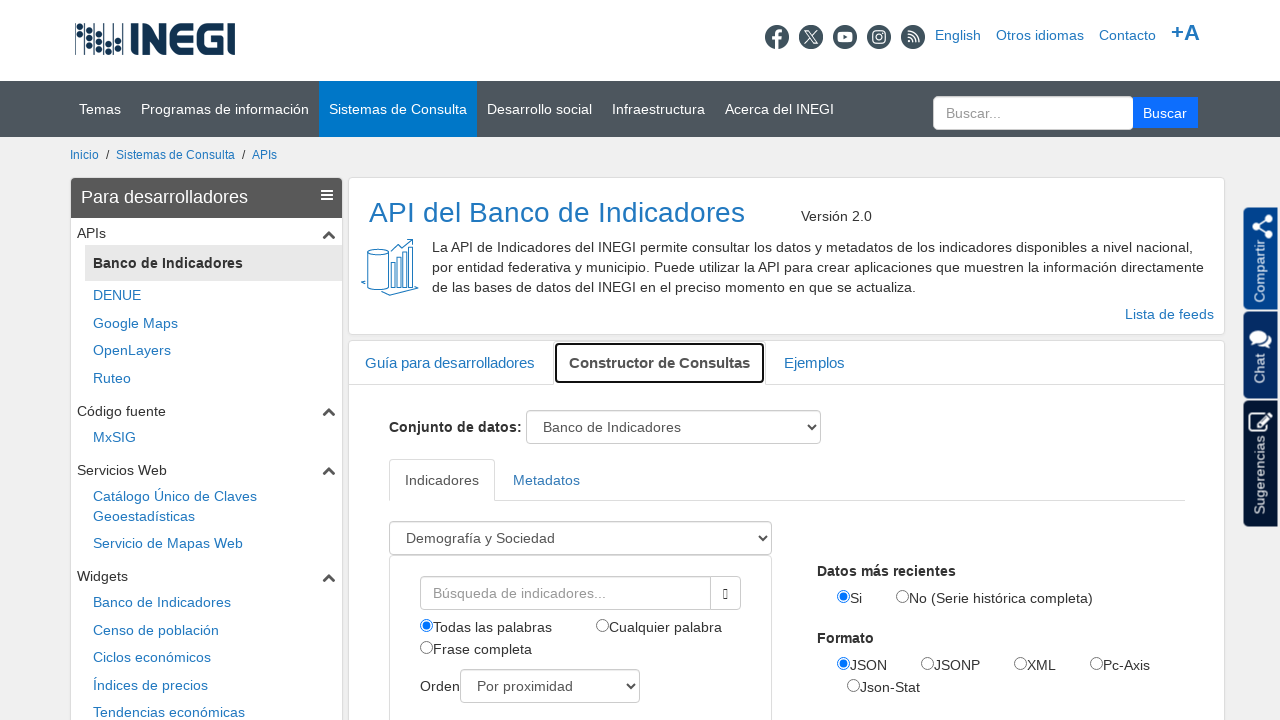

Waited for iframe to be available (3.5 seconds)
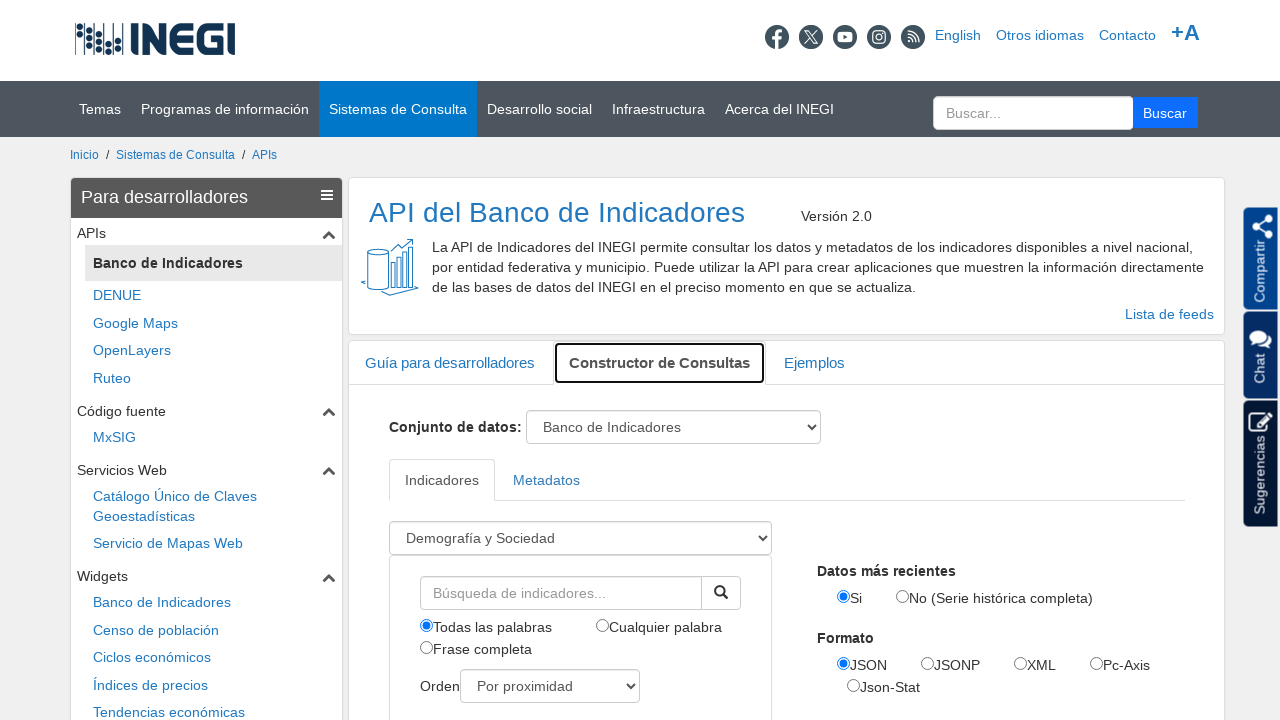

Iframe #qbIndicadores is now available in the DOM
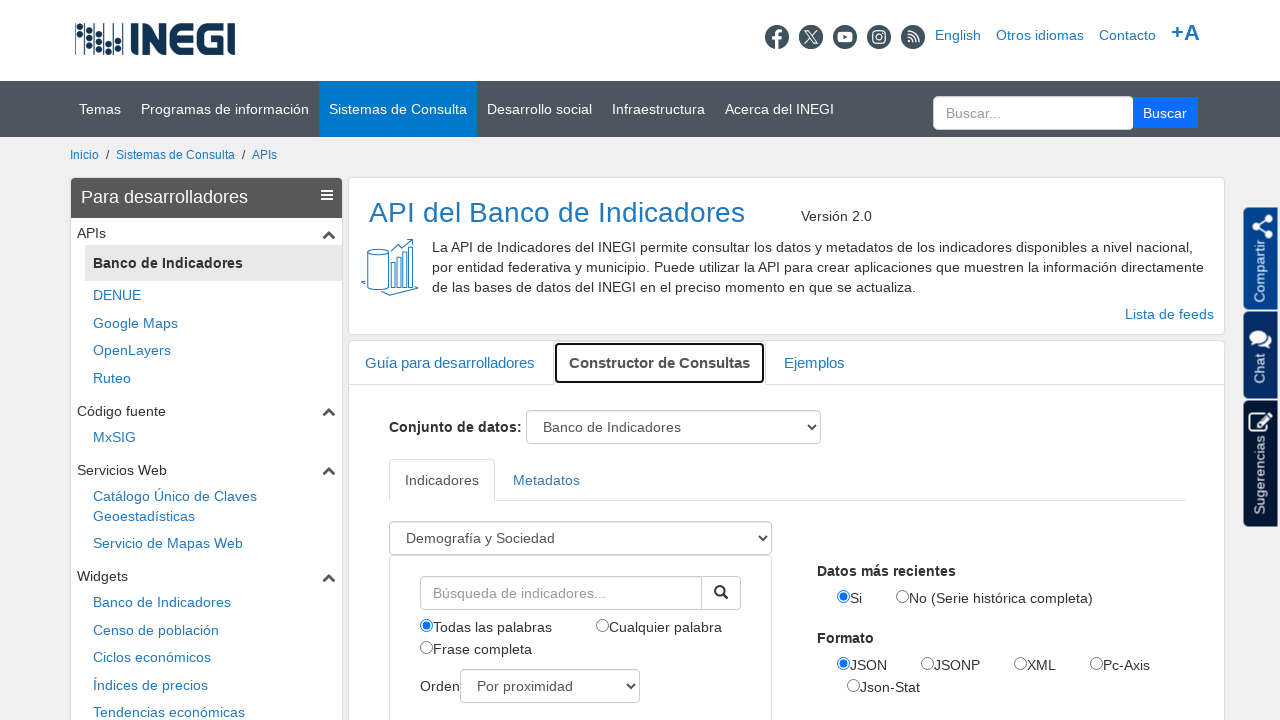

Selected data bank 'BISE' and sector 1 within iframe
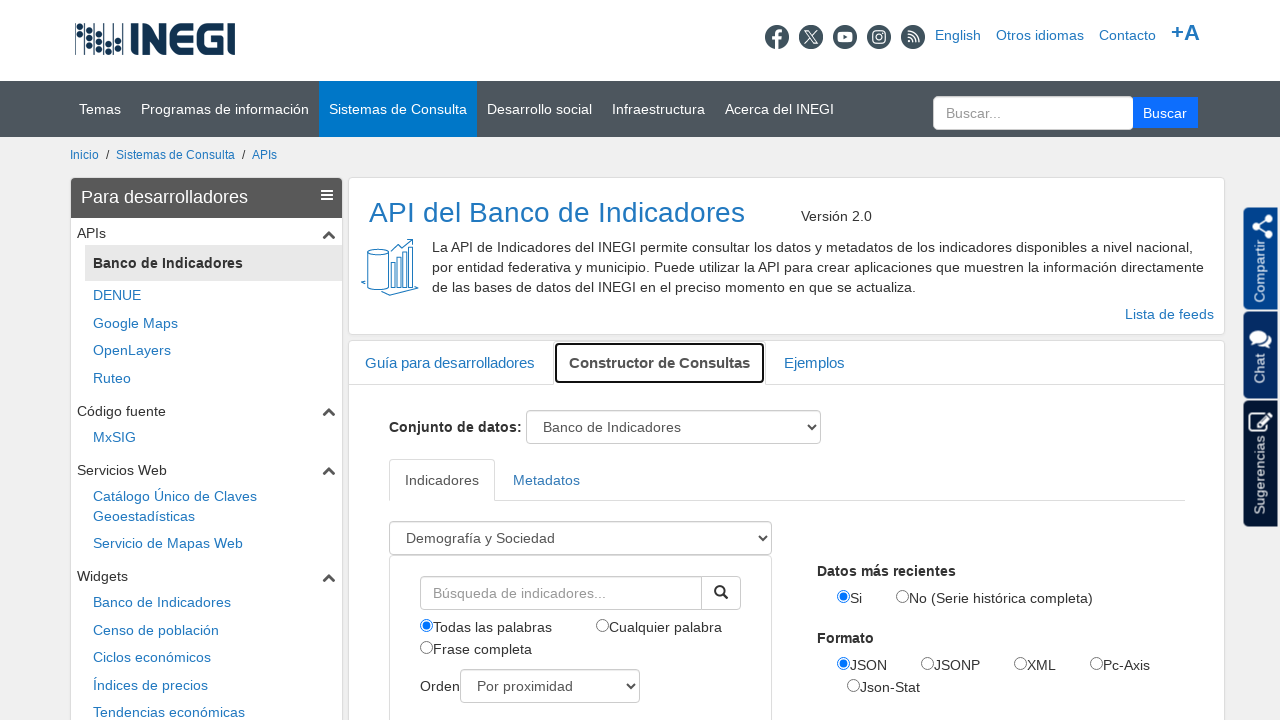

Waited for bank and sector selection to process (3.5 seconds)
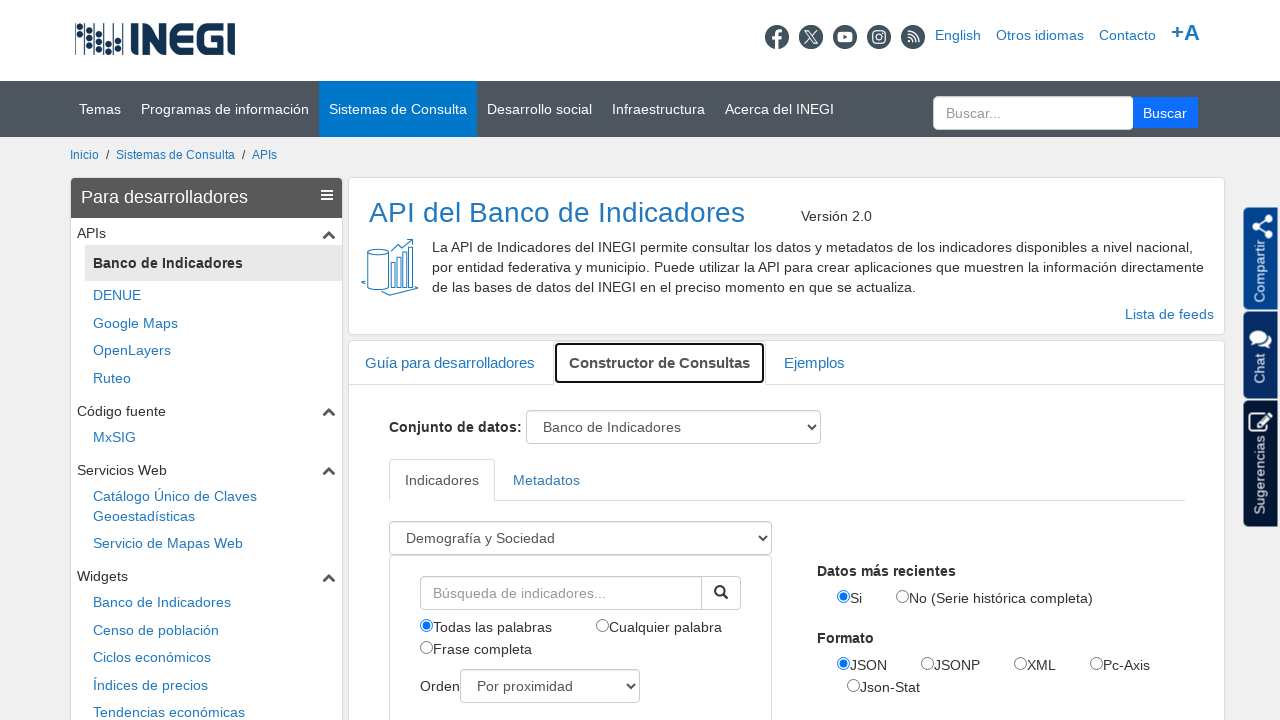

Expanded all tree nodes with glyphicon-plus class to display indicator categories
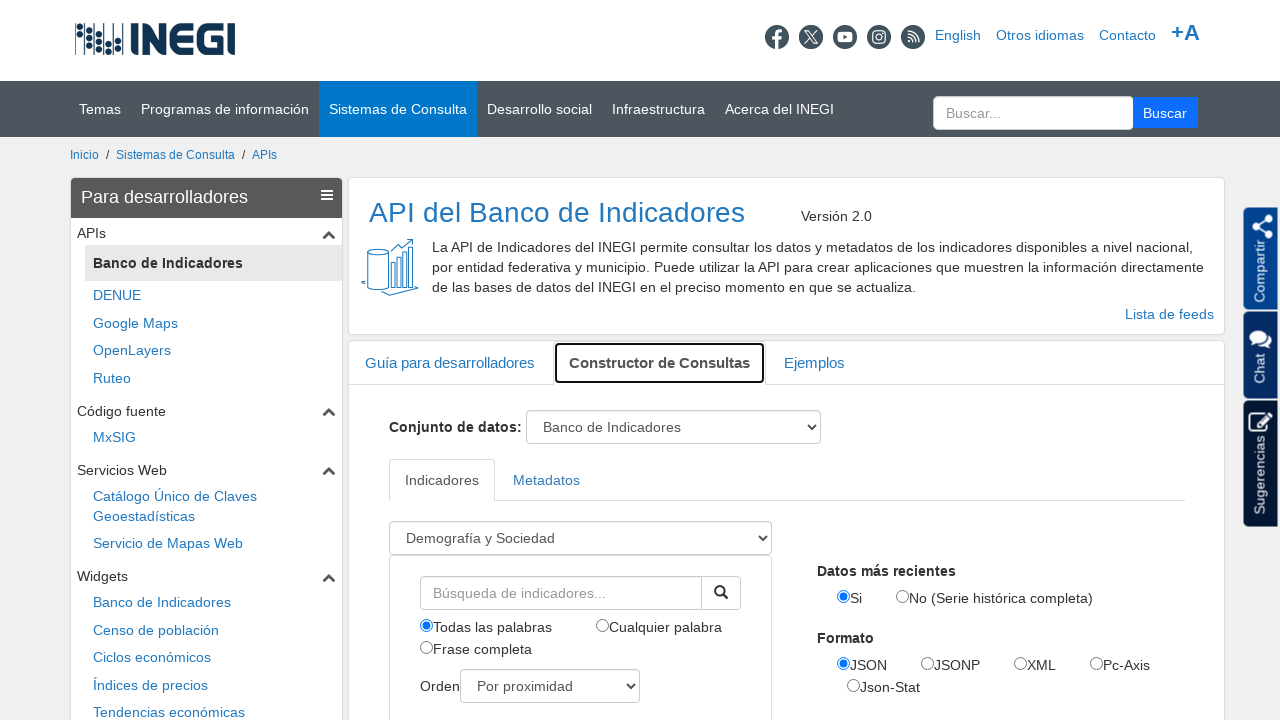

Waited for tree expansion to complete (5 seconds)
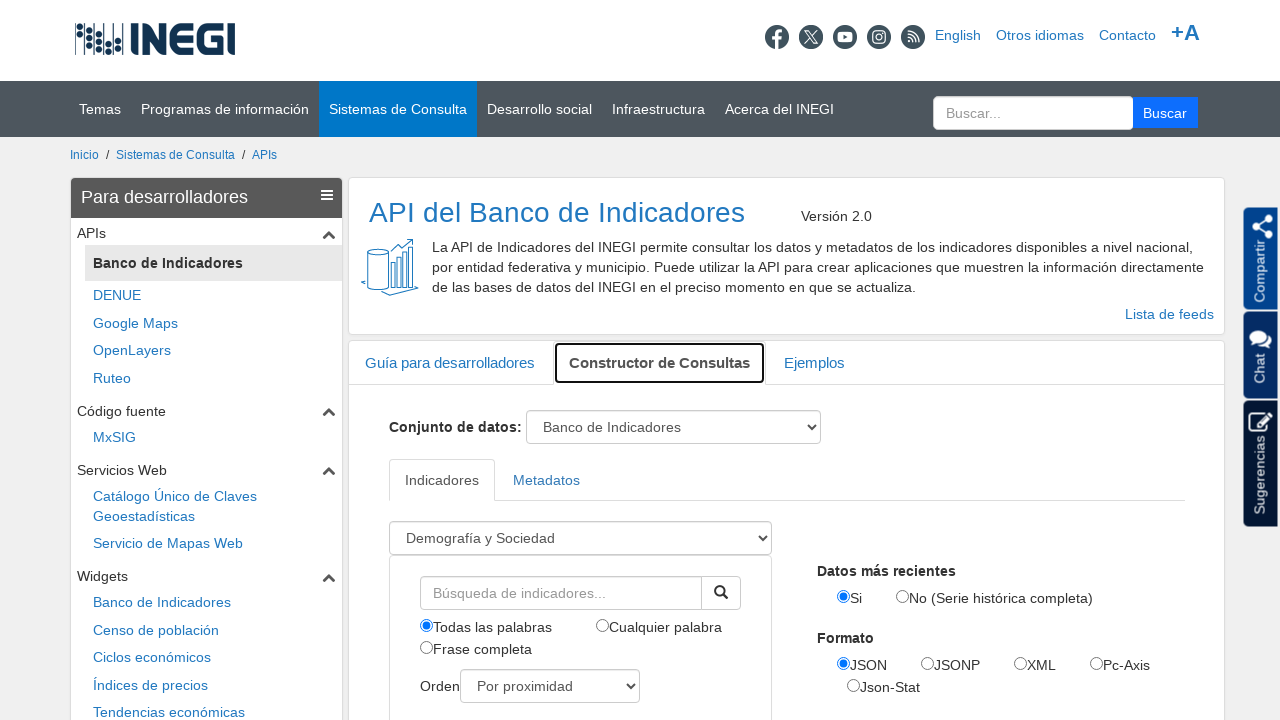

Verified that iframe #qbIndicadores is still visible with expanded tree content
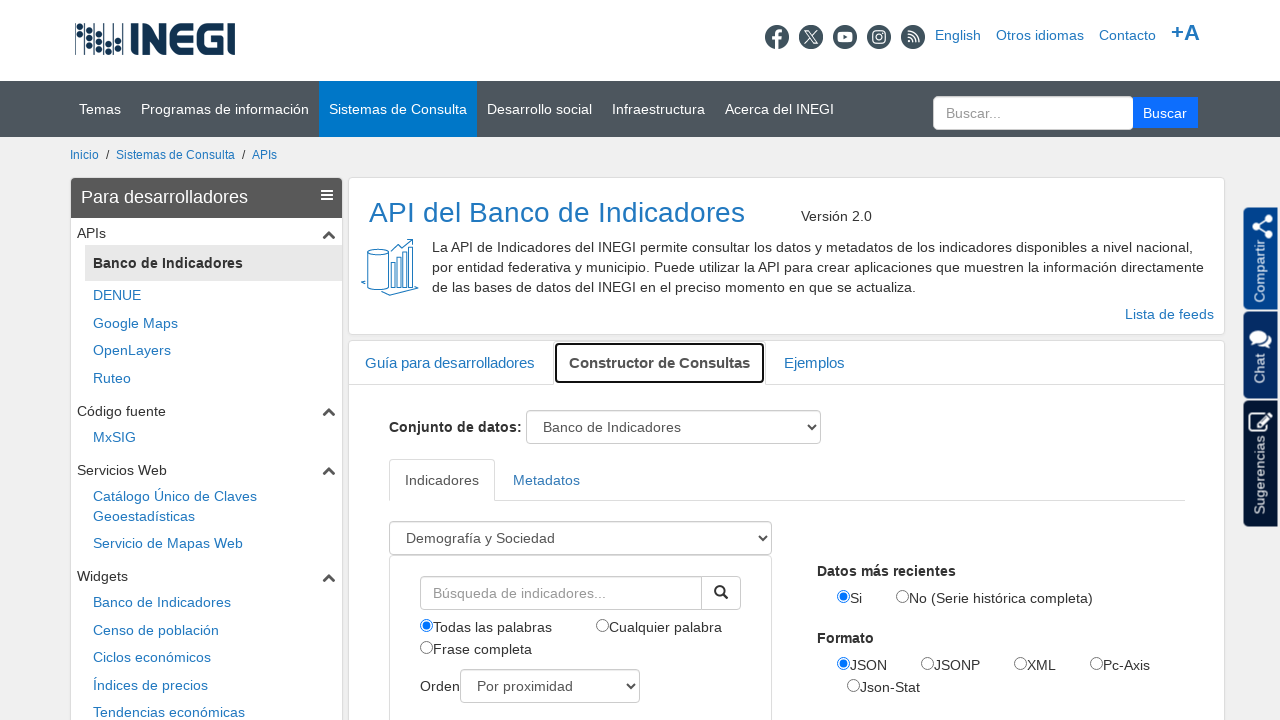

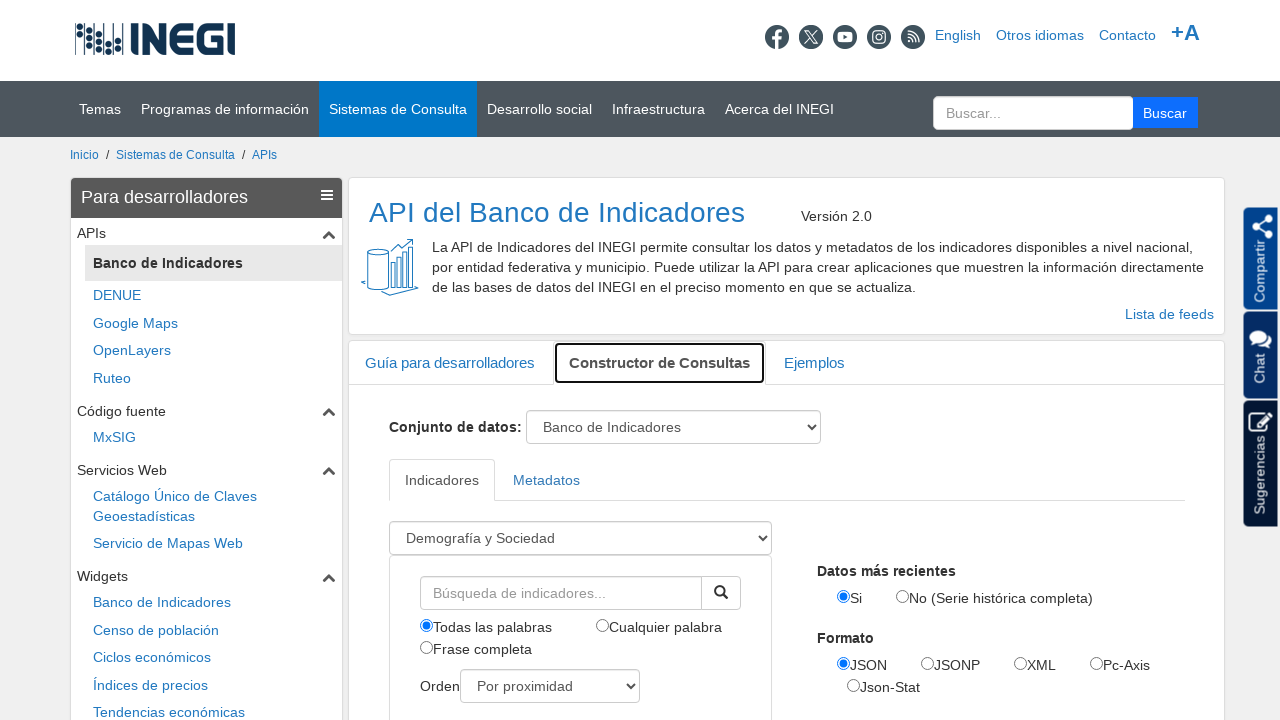